Tests the homepage of demoblaze by verifying the URL, page title, and visibility of the Log in link

Starting URL: https://www.demoblaze.com/index.html

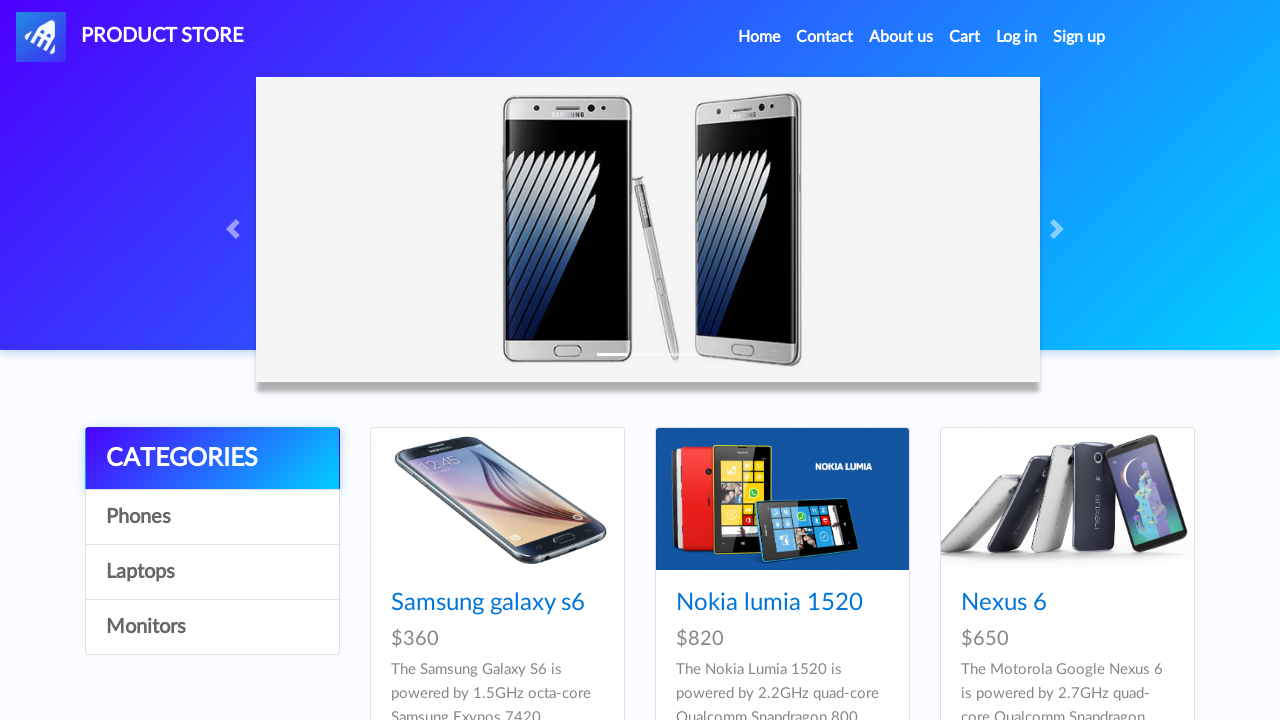

Verified page URL is https://www.demoblaze.com/index.html
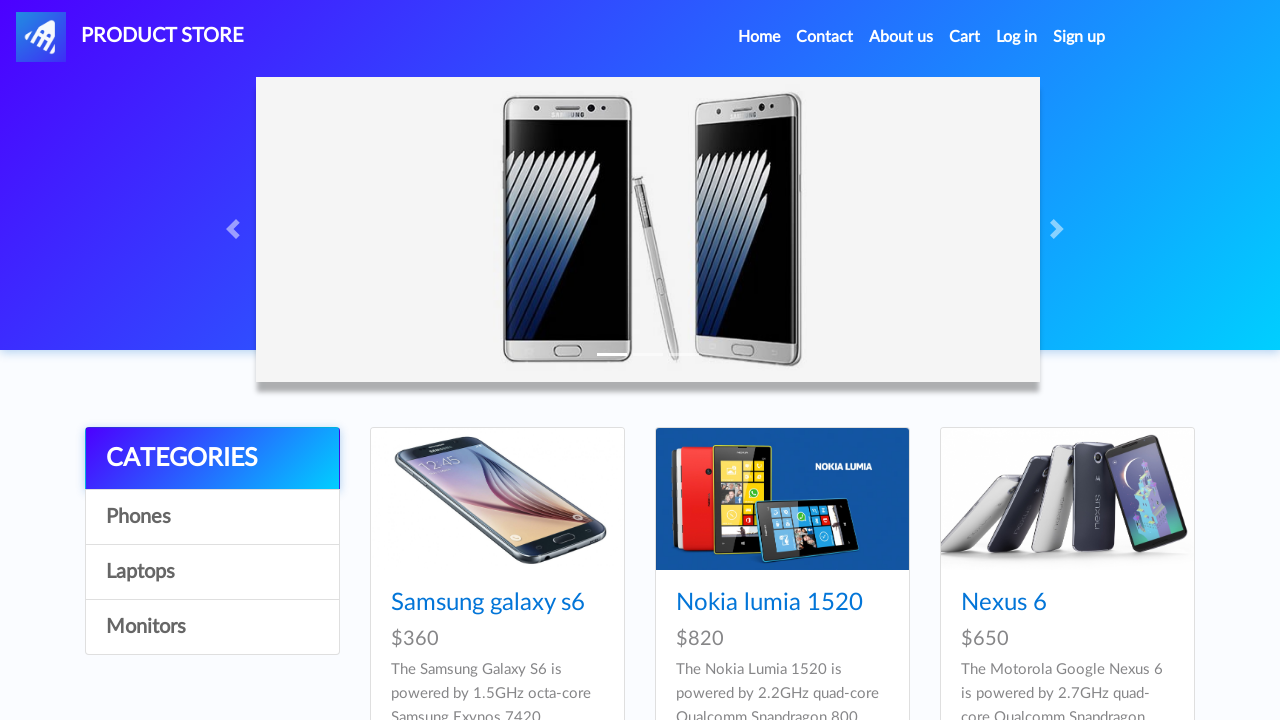

Verified page title is 'STORE'
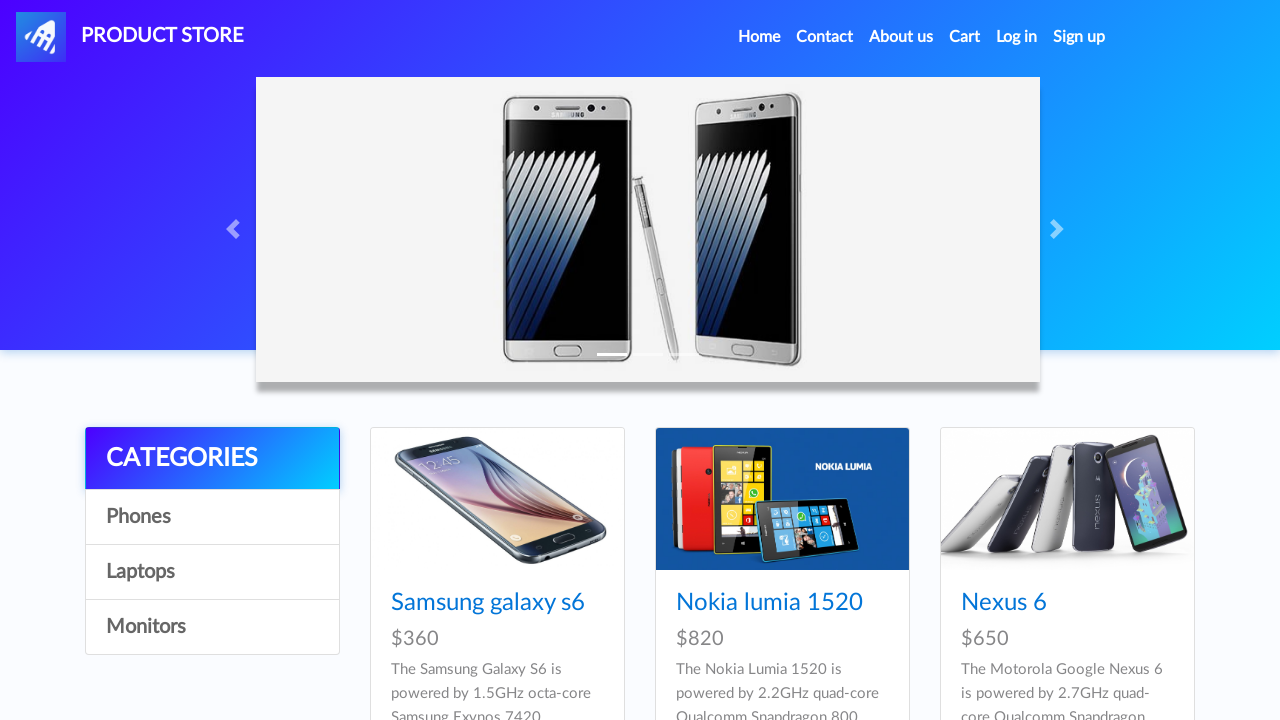

Waited for Log in link to be present in the DOM
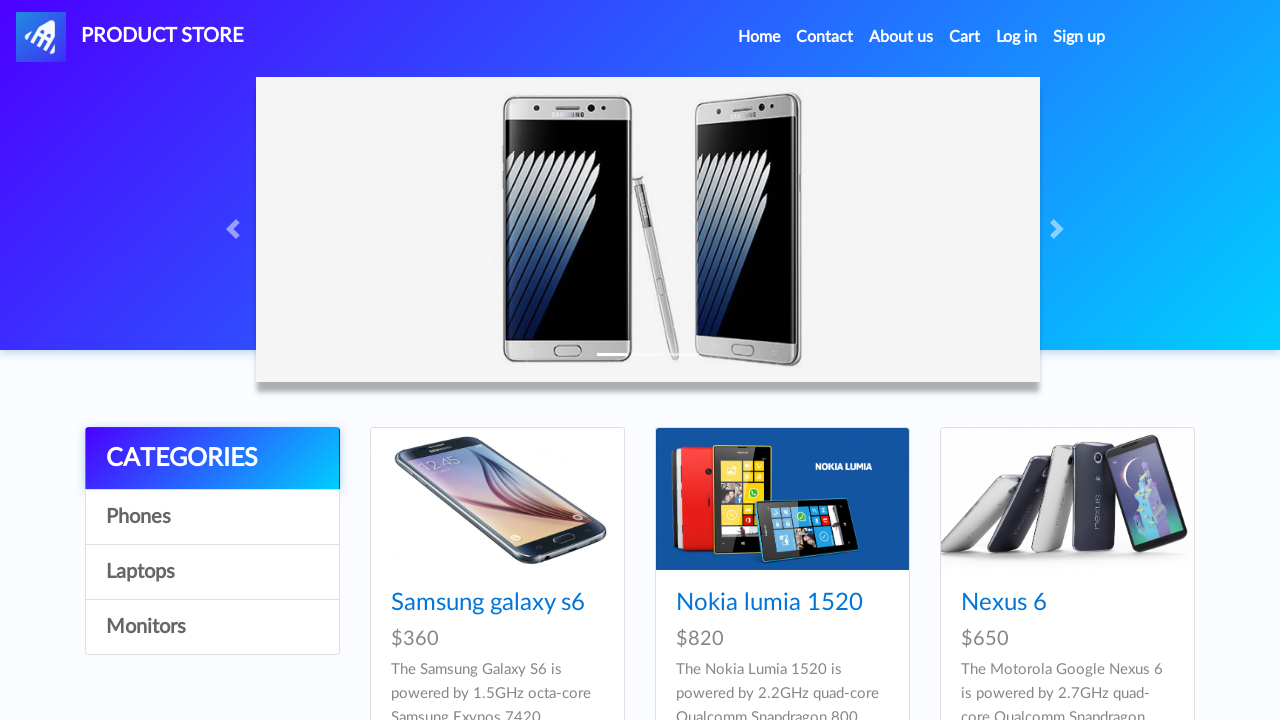

Verified Log in link is visible on the page
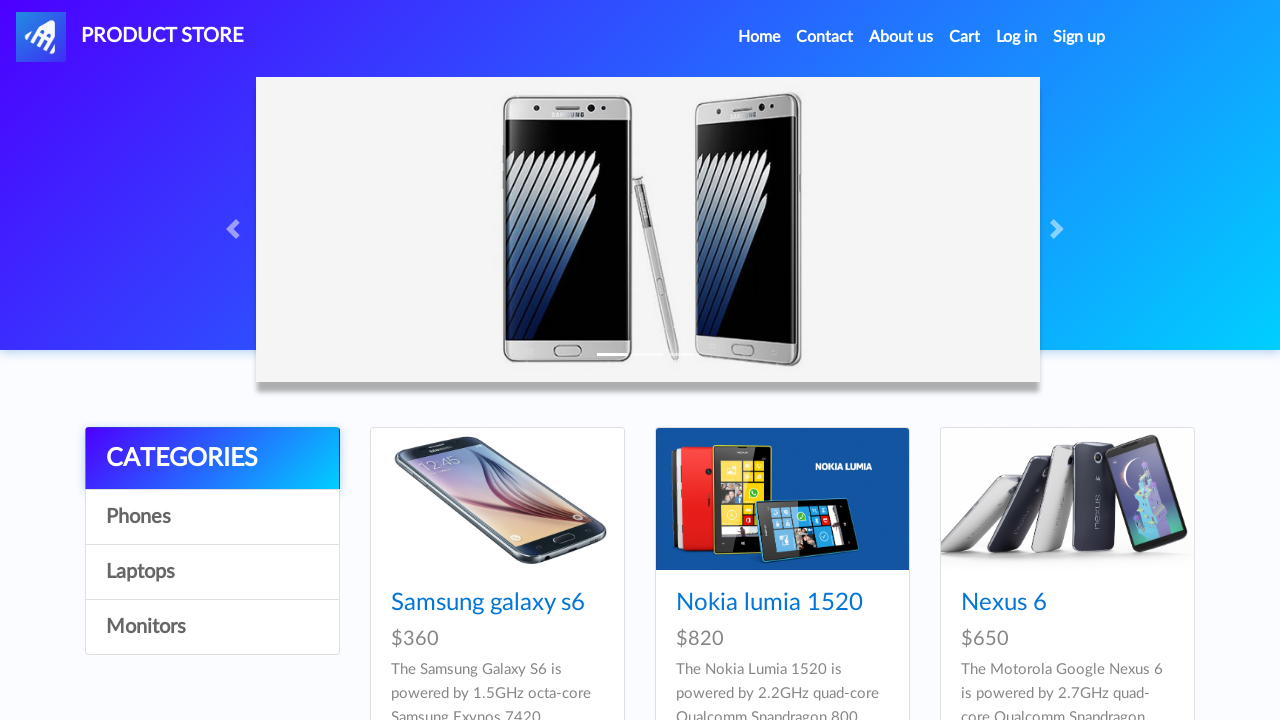

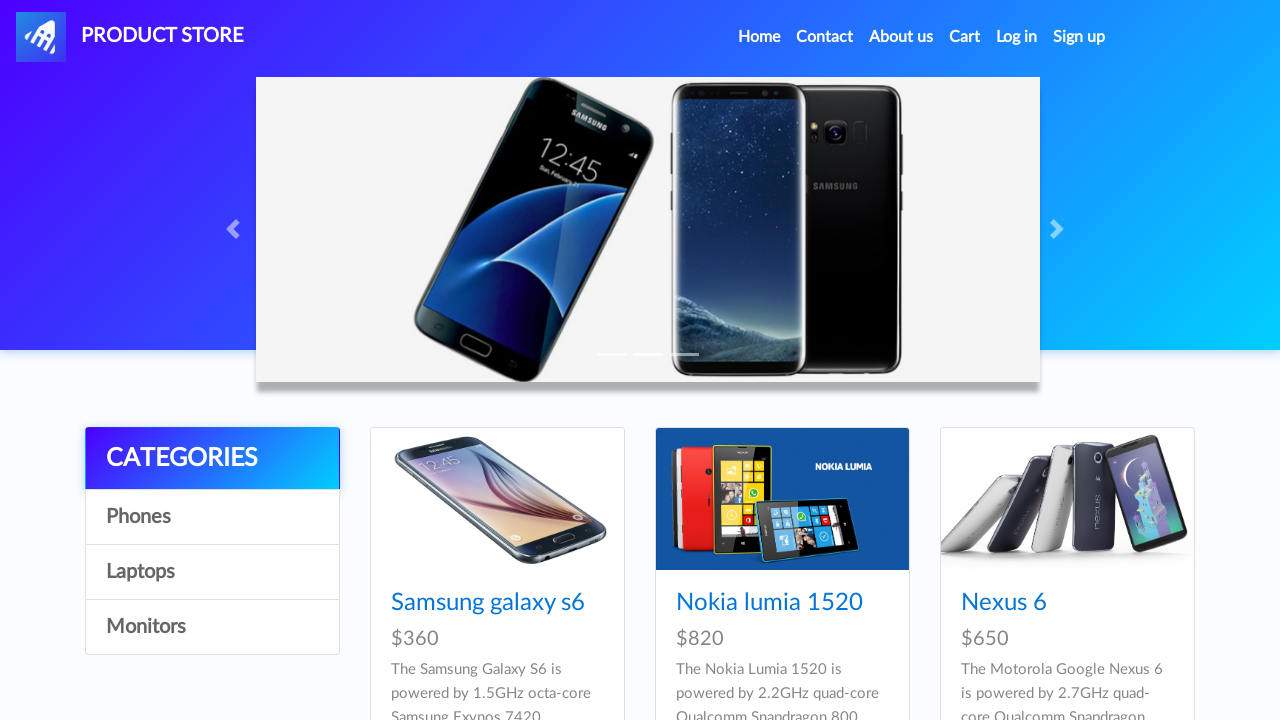